Opens the Infosys corporate website and maximizes the browser window

Starting URL: https://www.infosys.com/

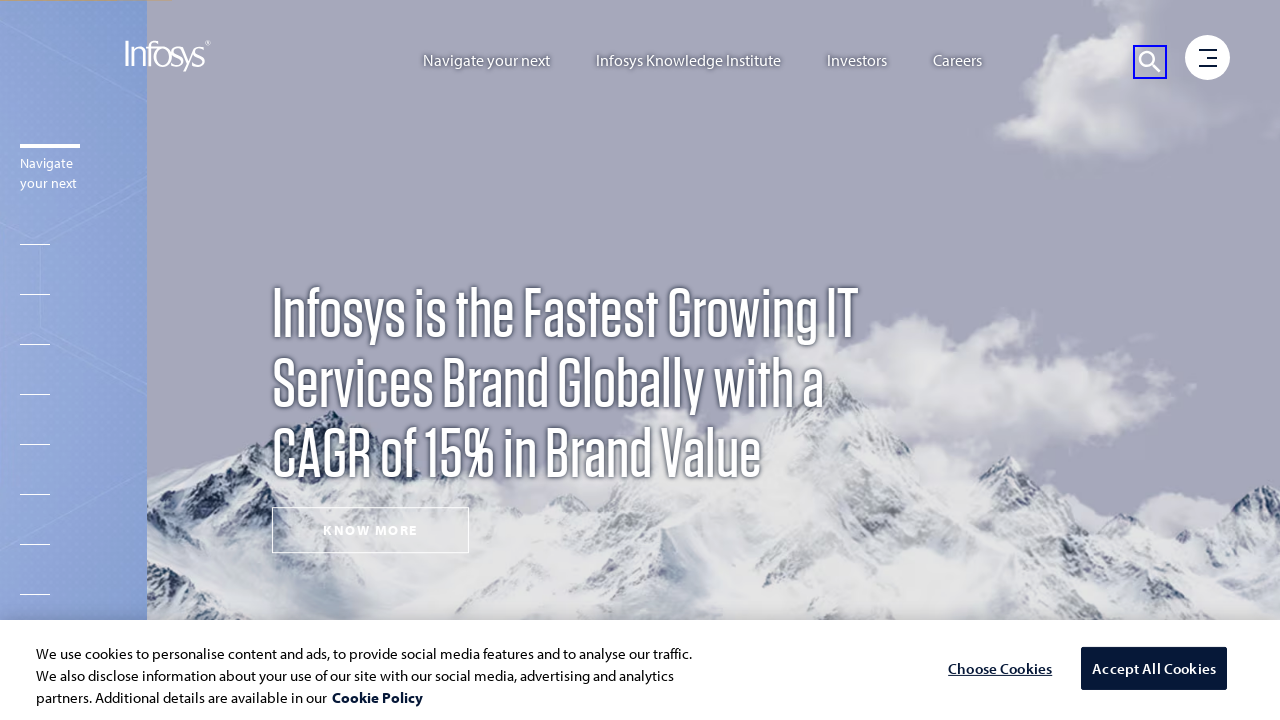

Waited for page DOM to be fully loaded
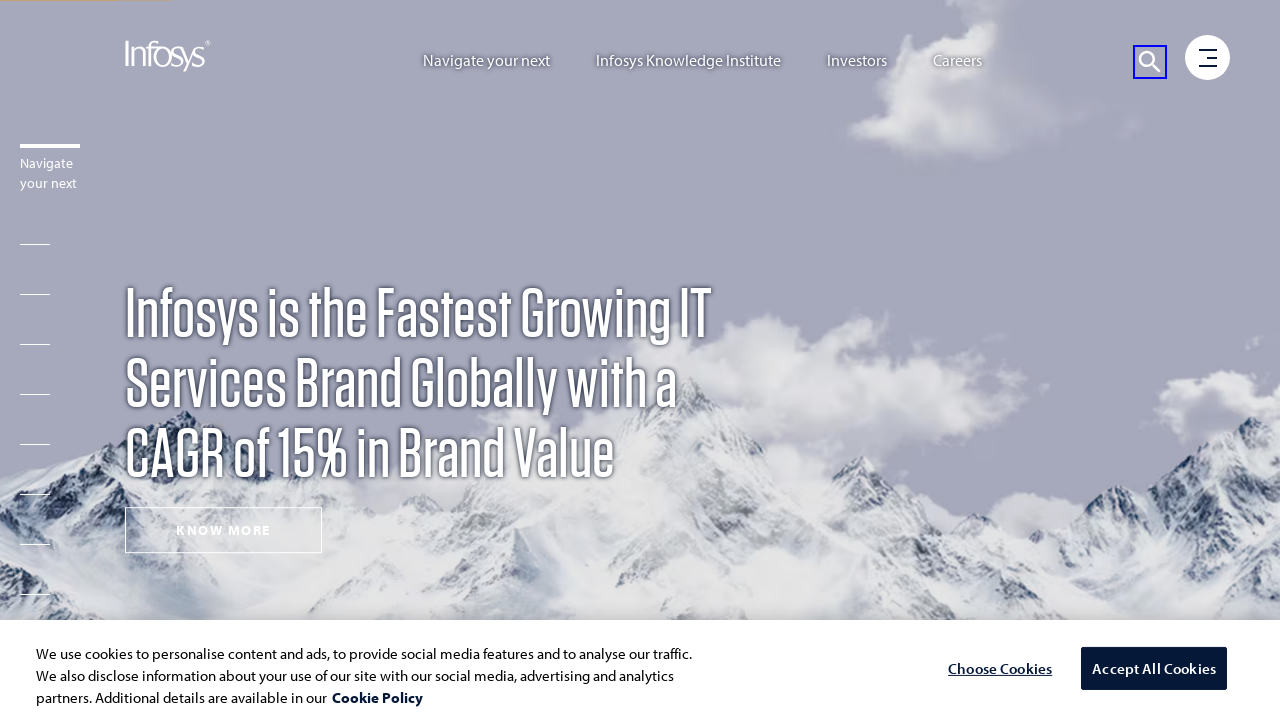

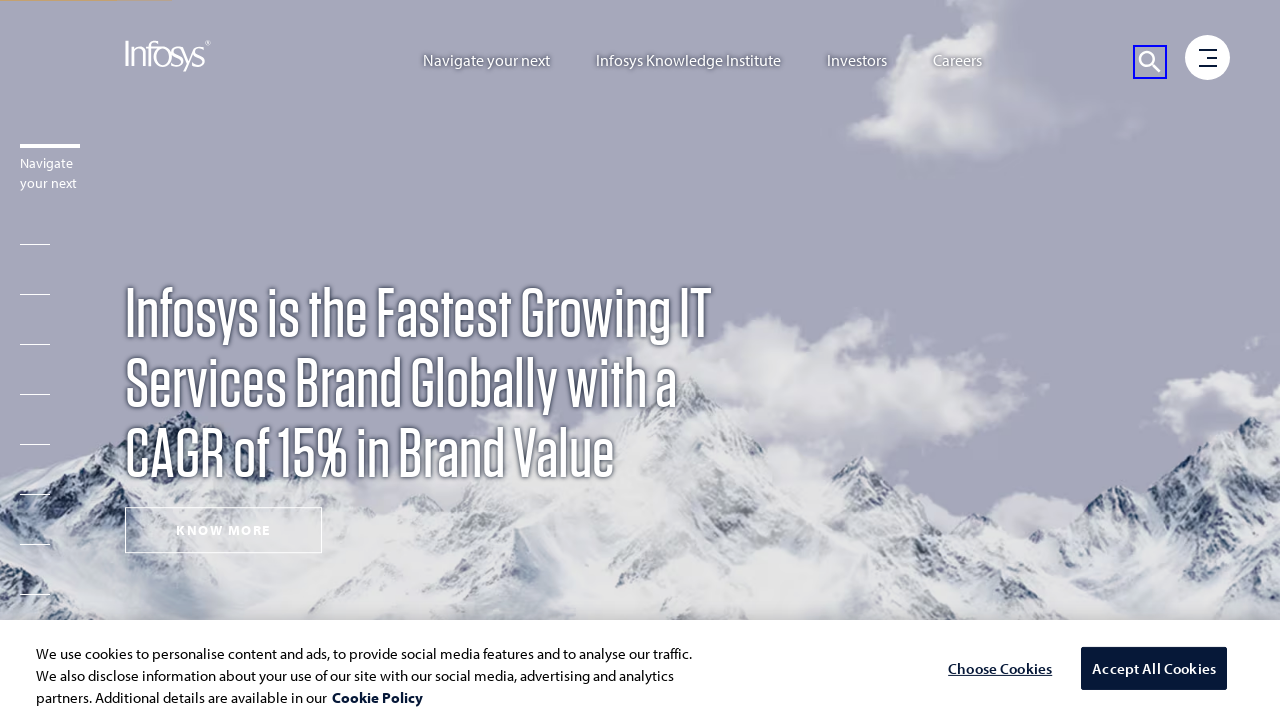